Tests browser window and tab handling by navigating to the Alerts, Frame & Windows section, opening new tabs and windows via buttons, switching between them, and closing them.

Starting URL: https://demoqa.com

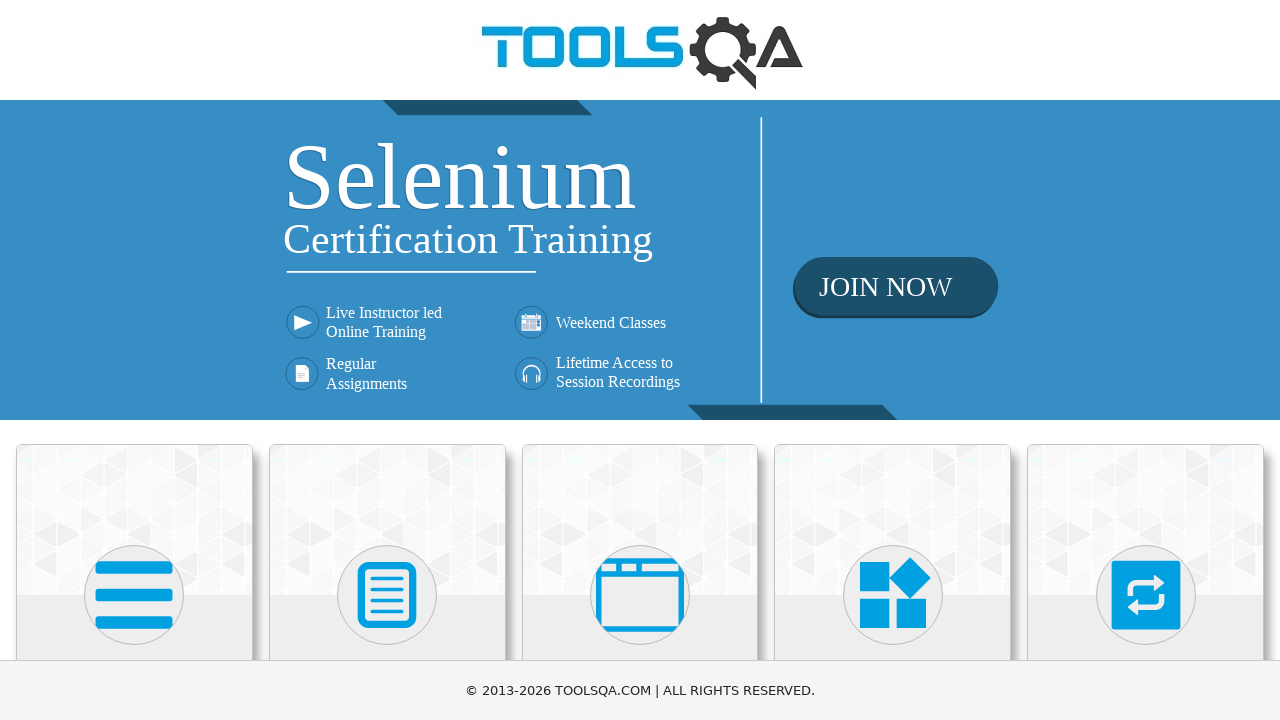

Set viewport size to 1920x1080
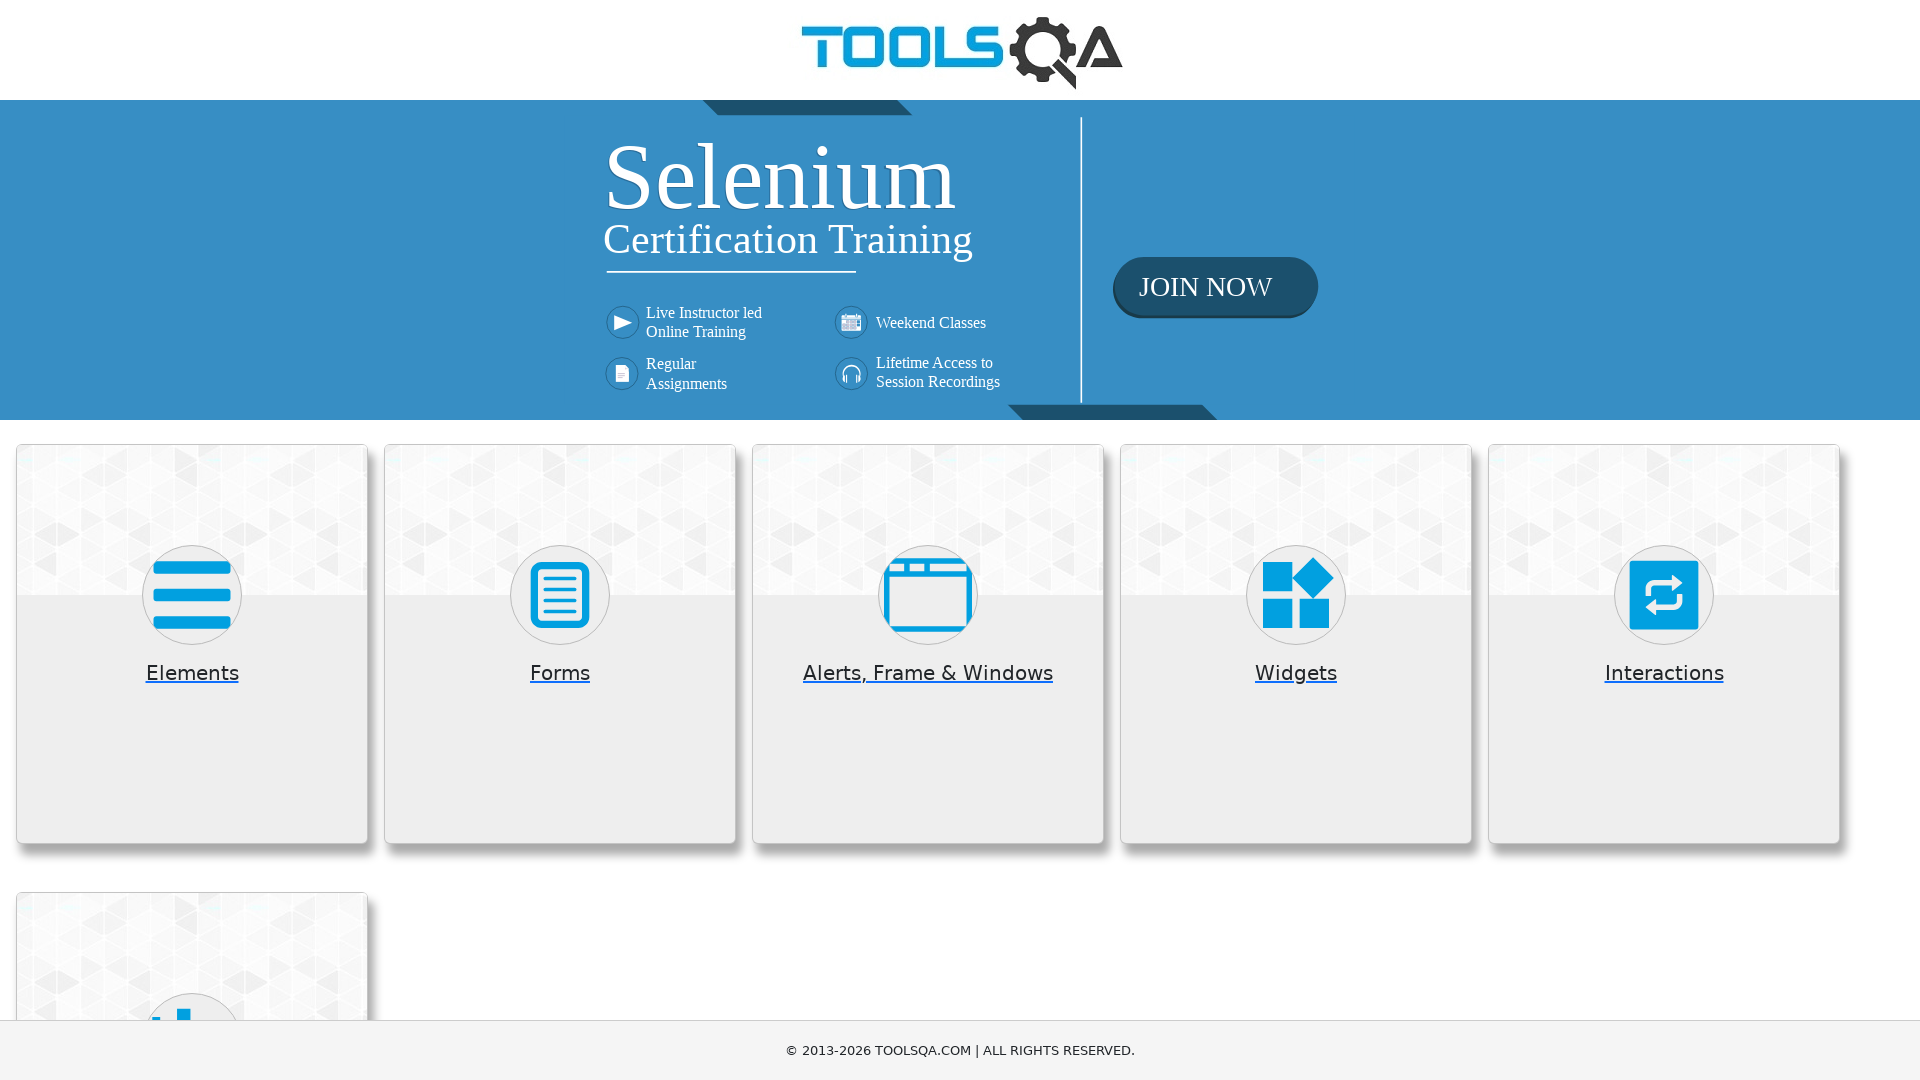

Clicked on 'Alerts, Frame & Windows' menu item at (928, 673) on xpath=//h5[text()='Alerts, Frame & Windows']
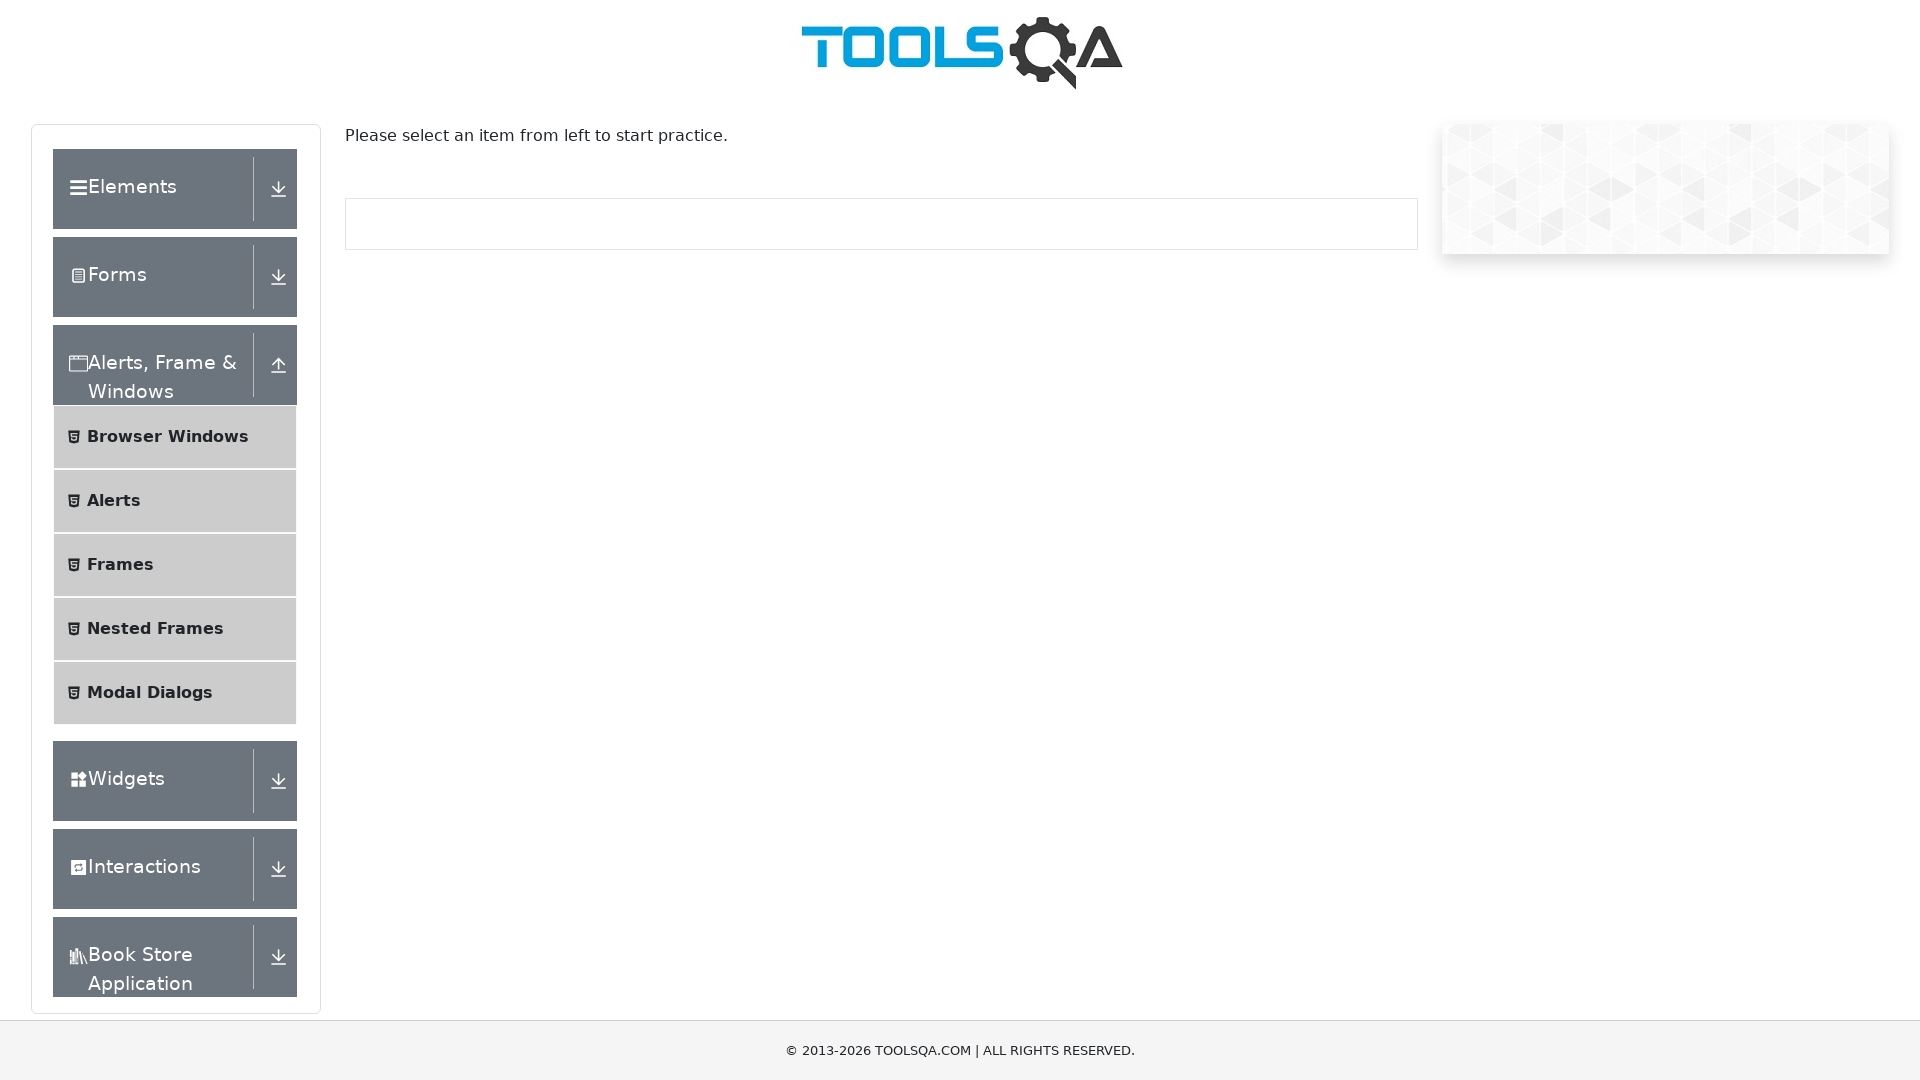

Clicked on 'Browser Windows' submenu item at (168, 437) on xpath=//span[text()='Browser Windows']
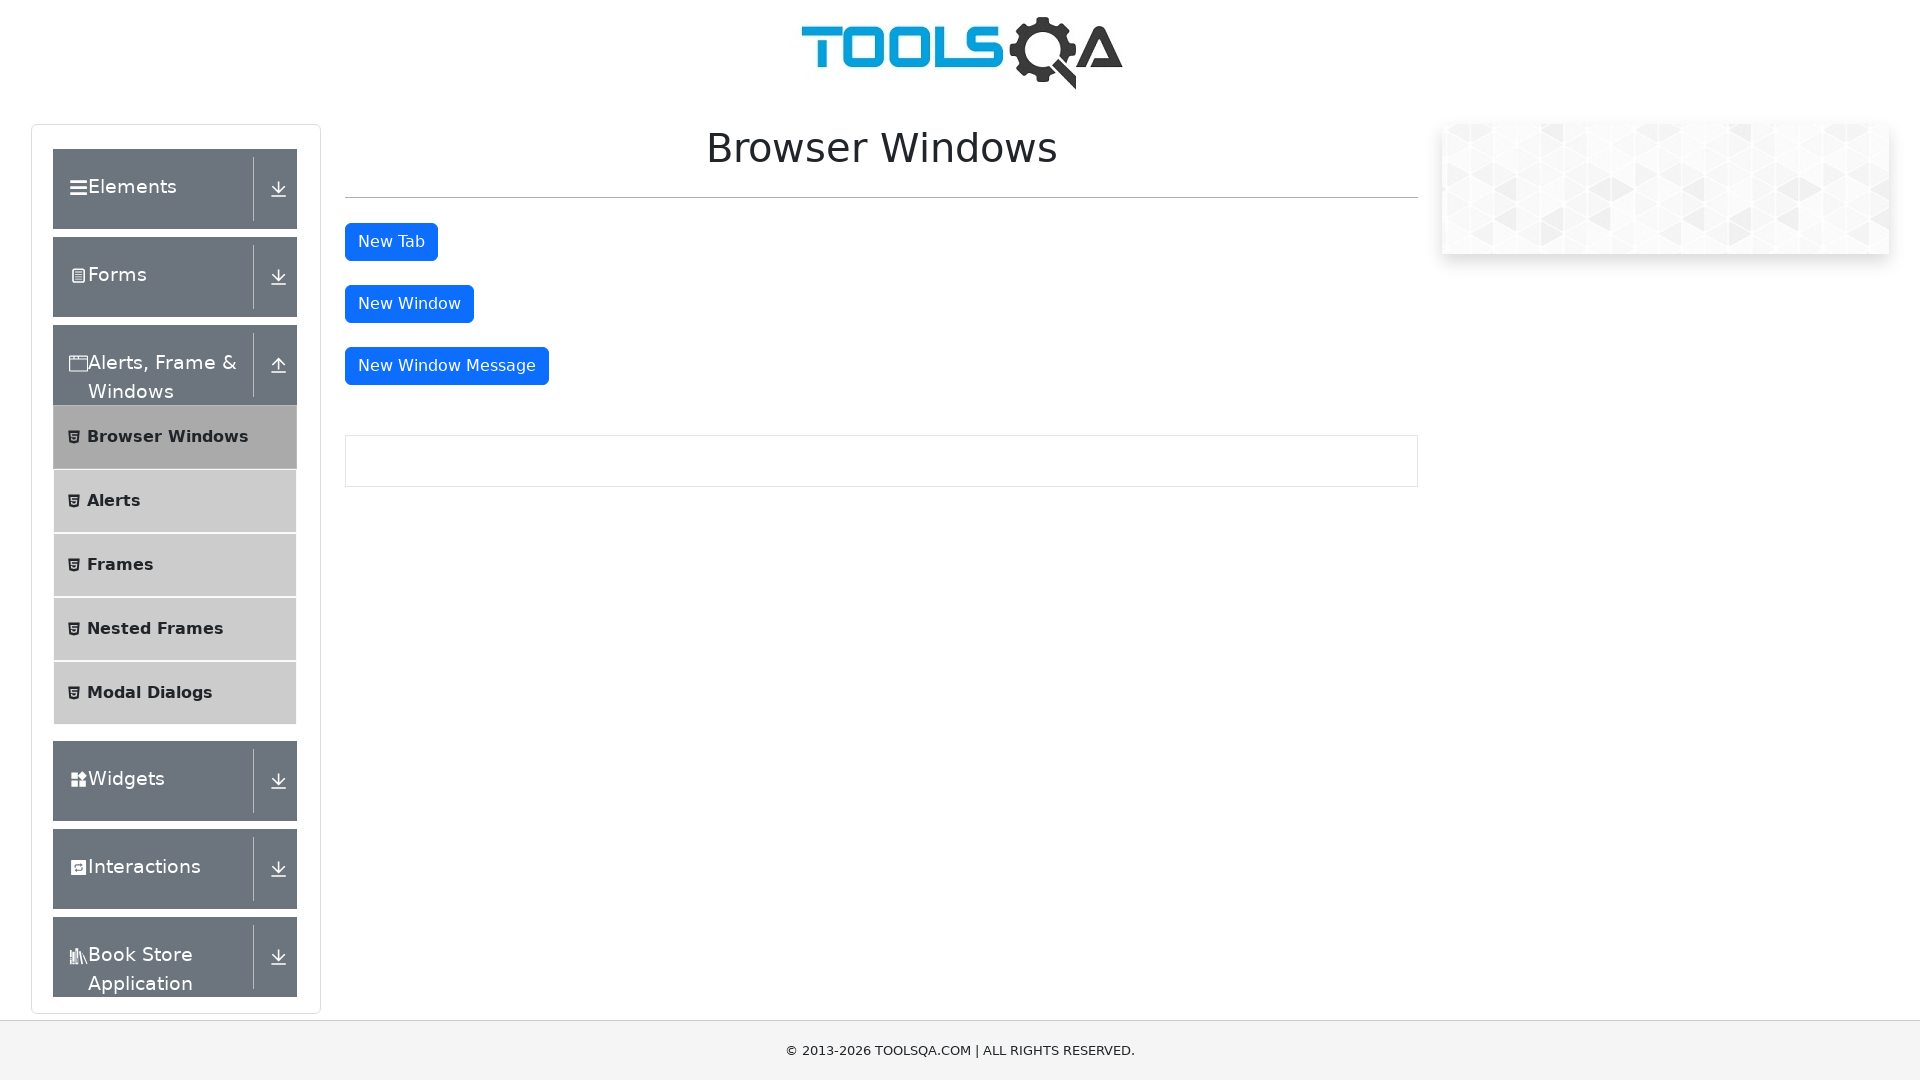

Clicked 'New Tab' button at (391, 242) on #tabButton
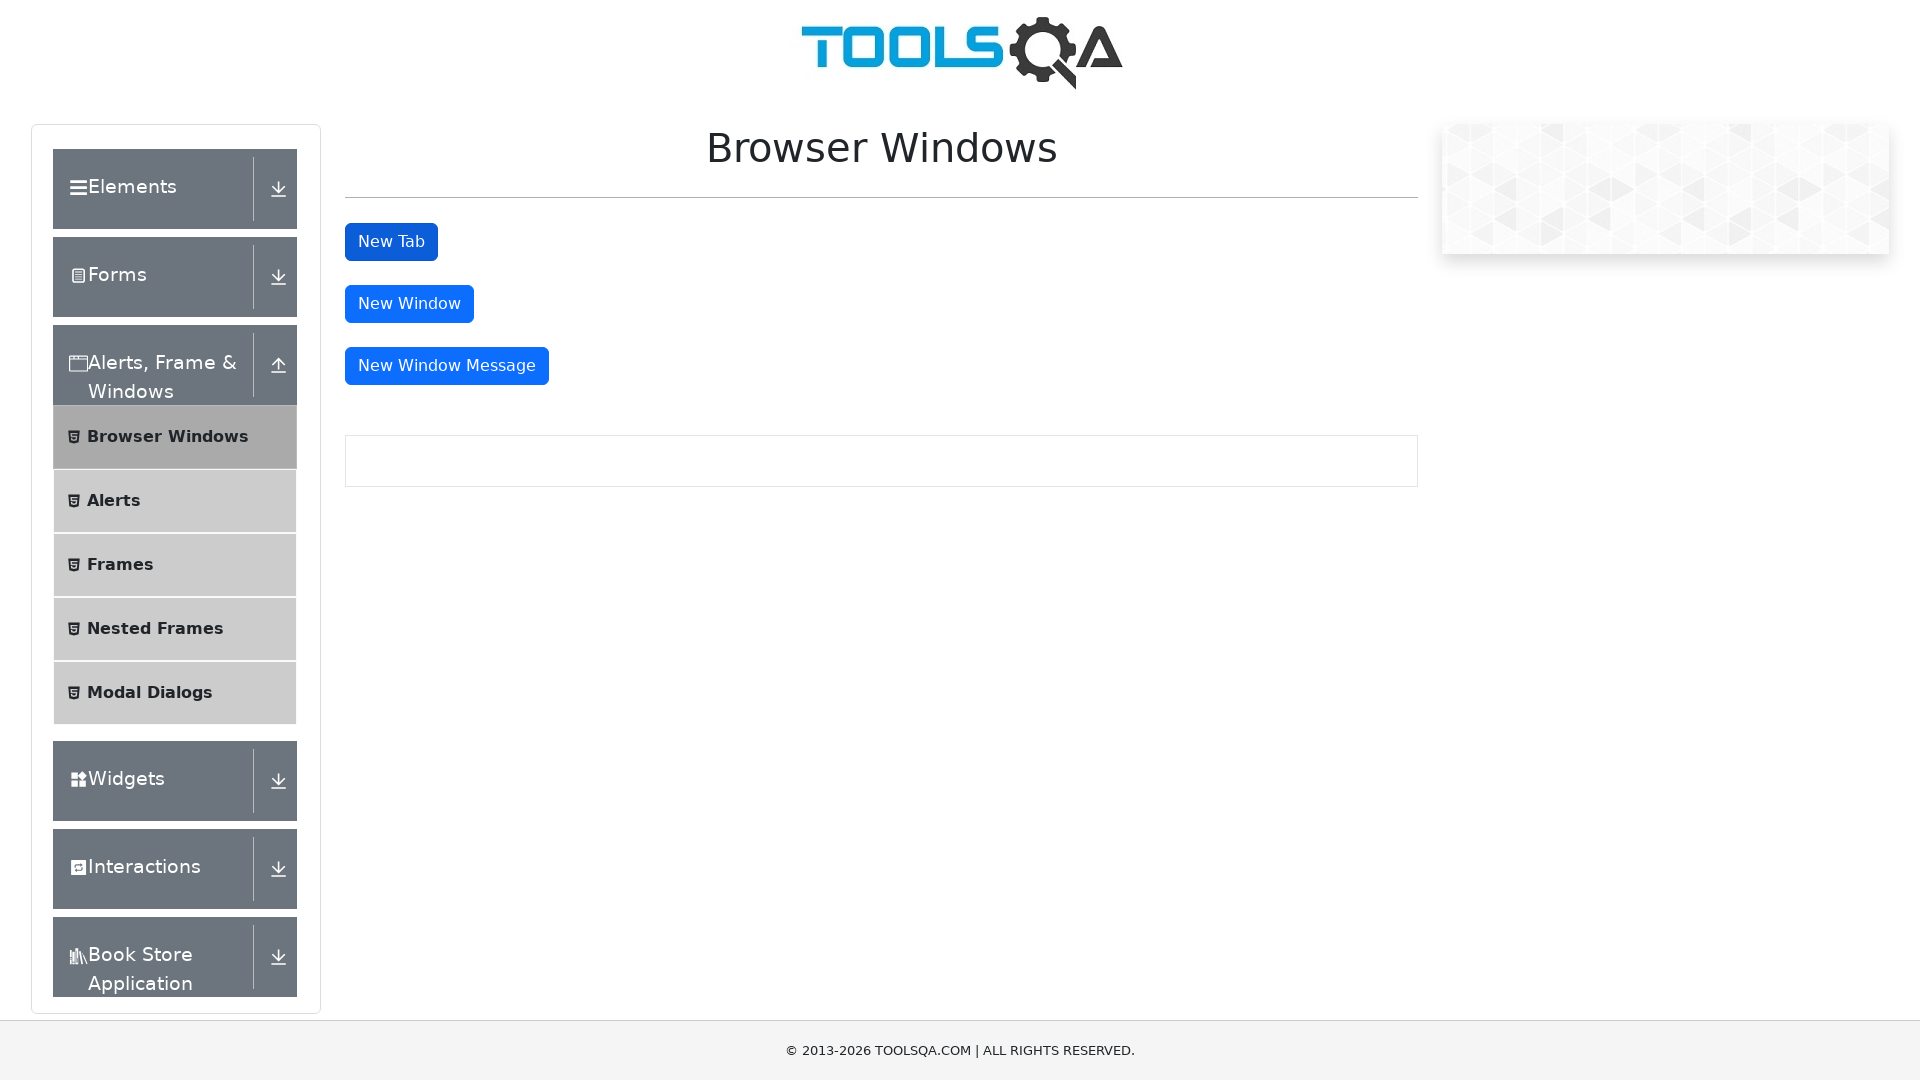

New tab opened and loaded
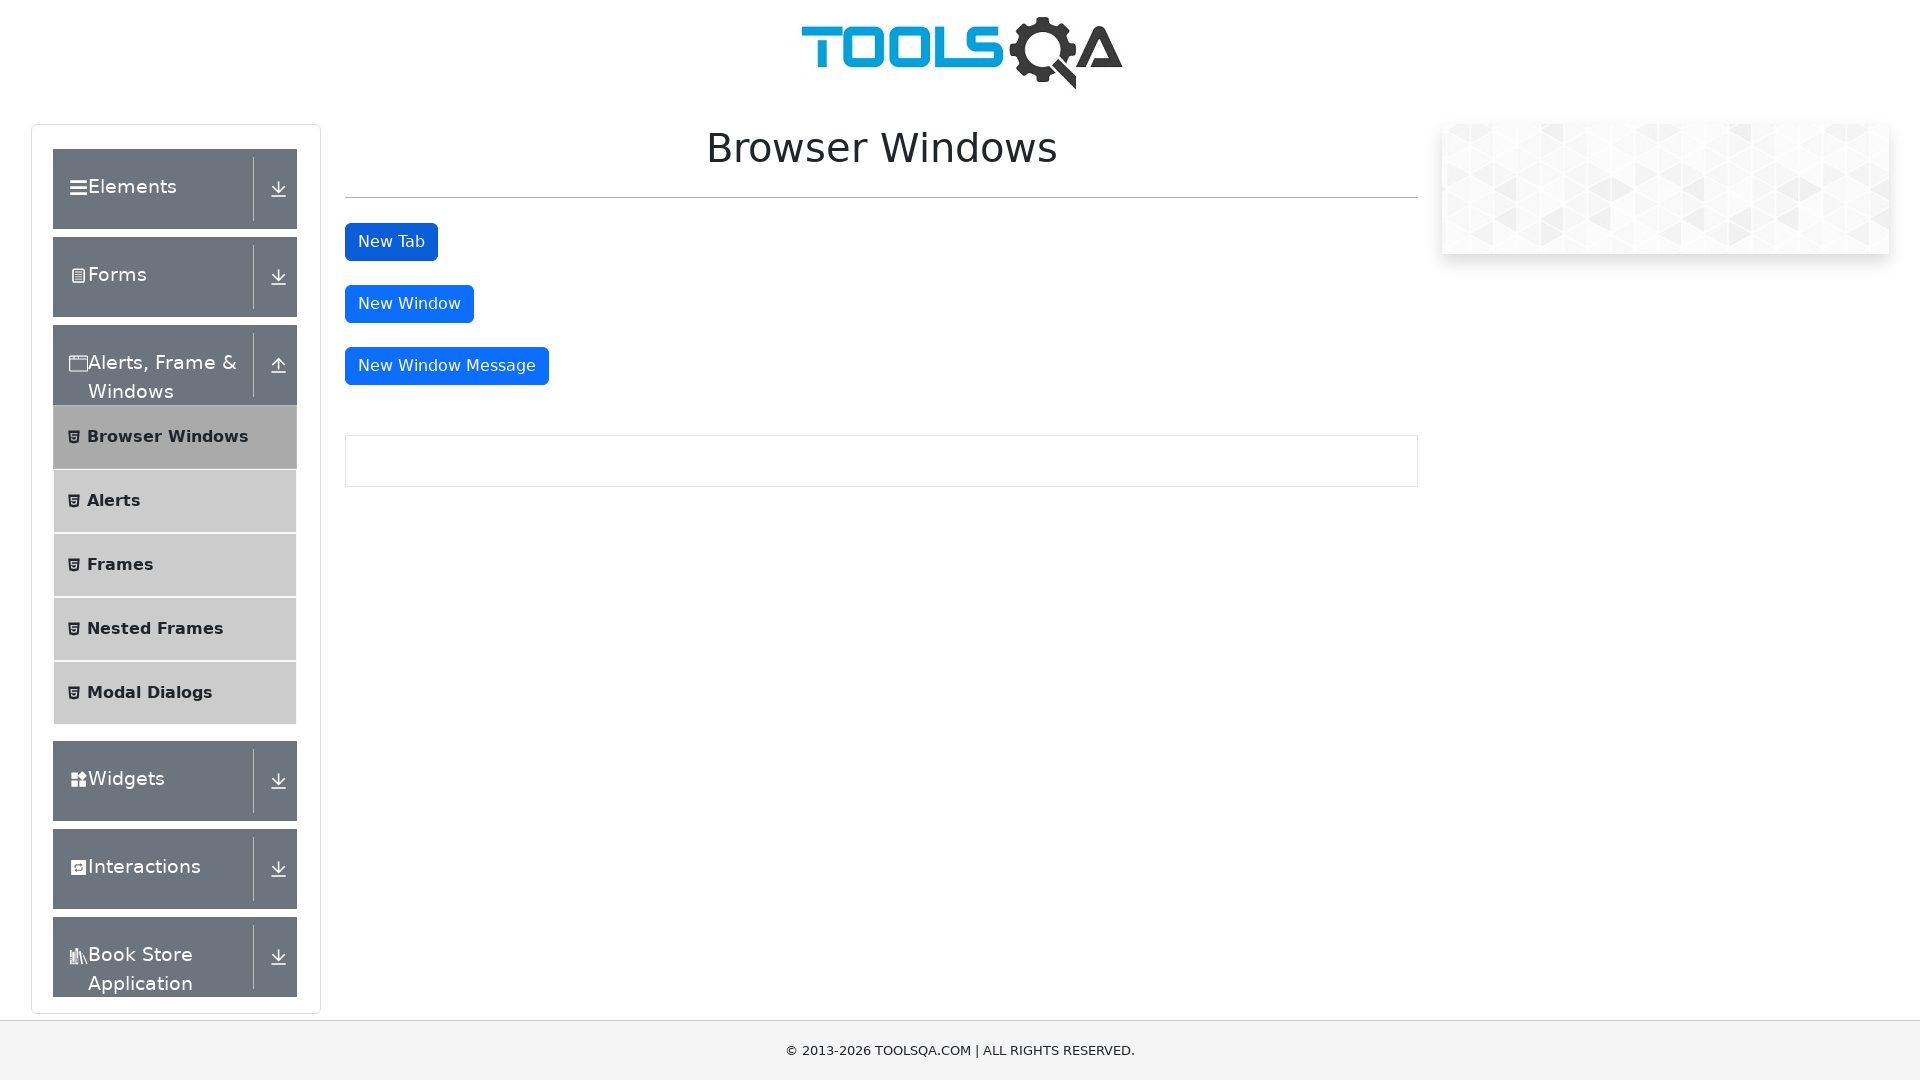

Closed new tab and switched back to original page
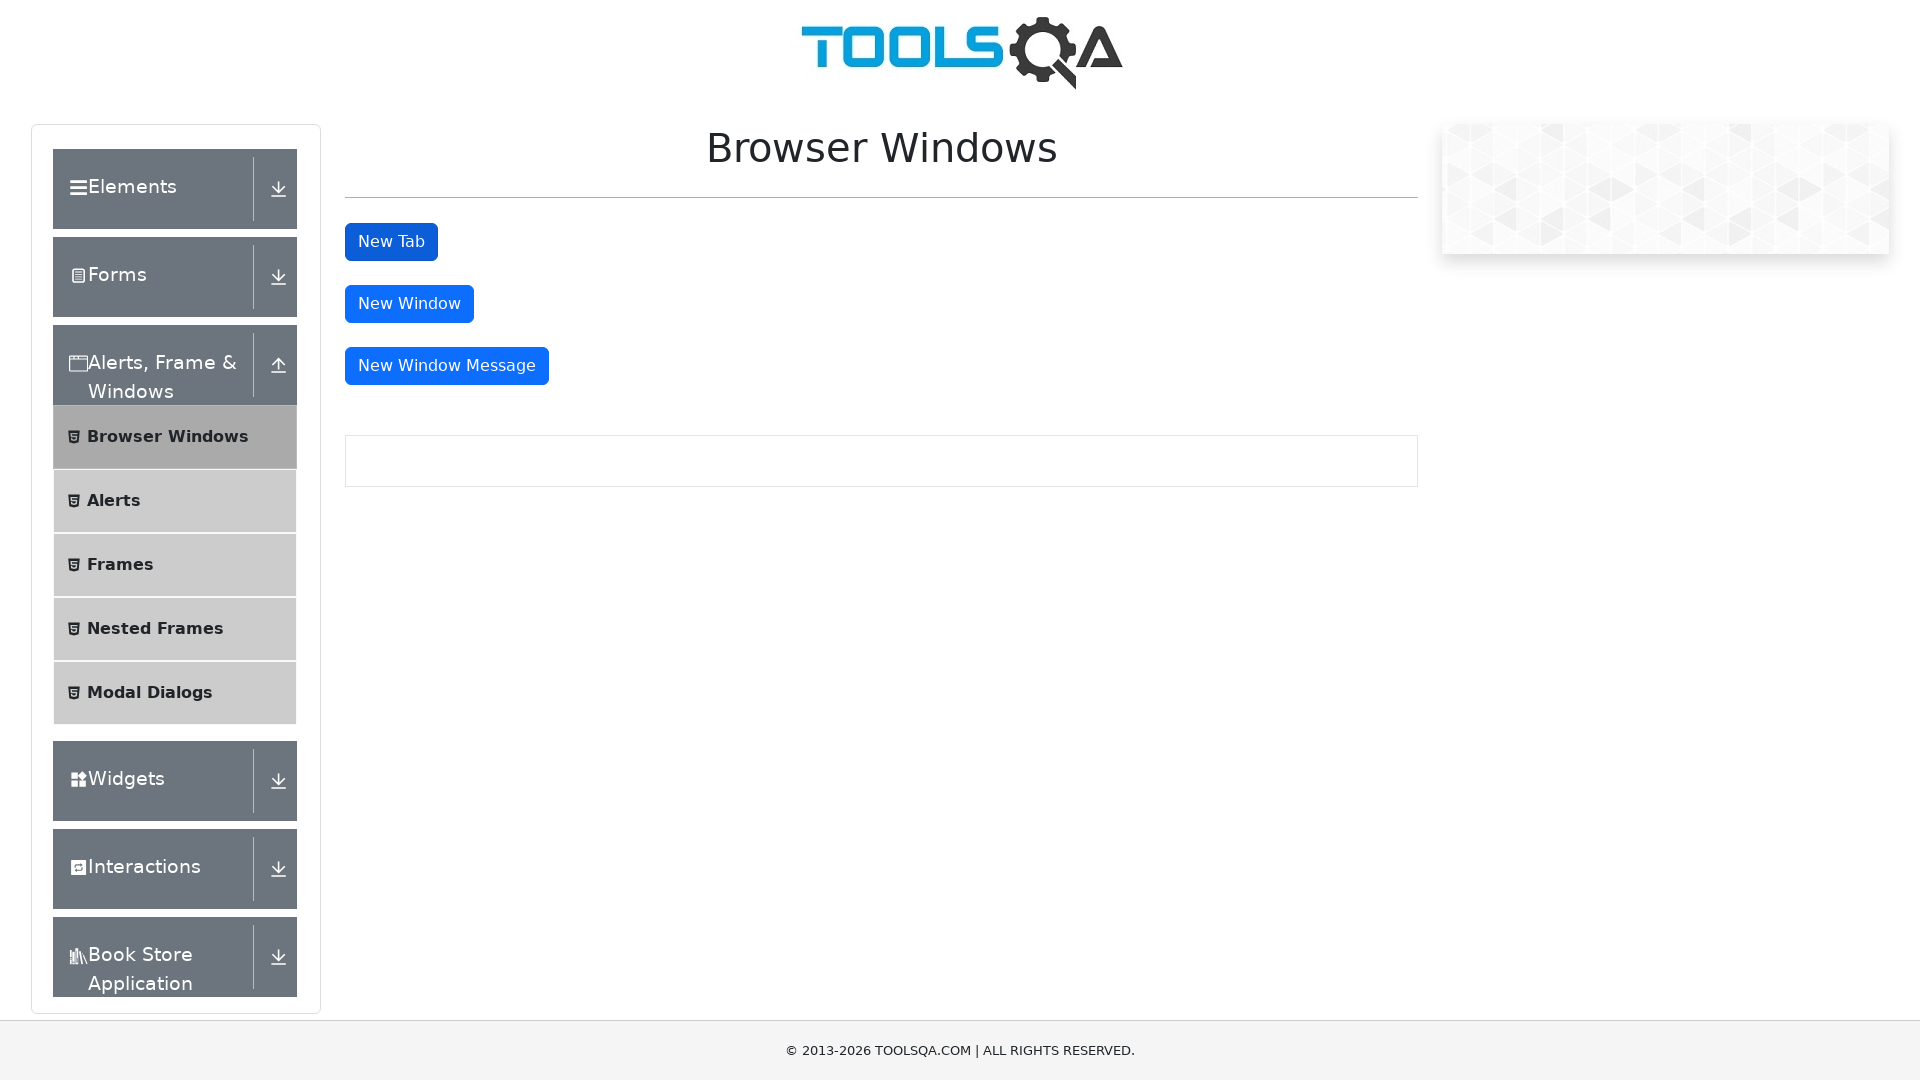

Clicked 'New Window' button at (409, 304) on #windowButton
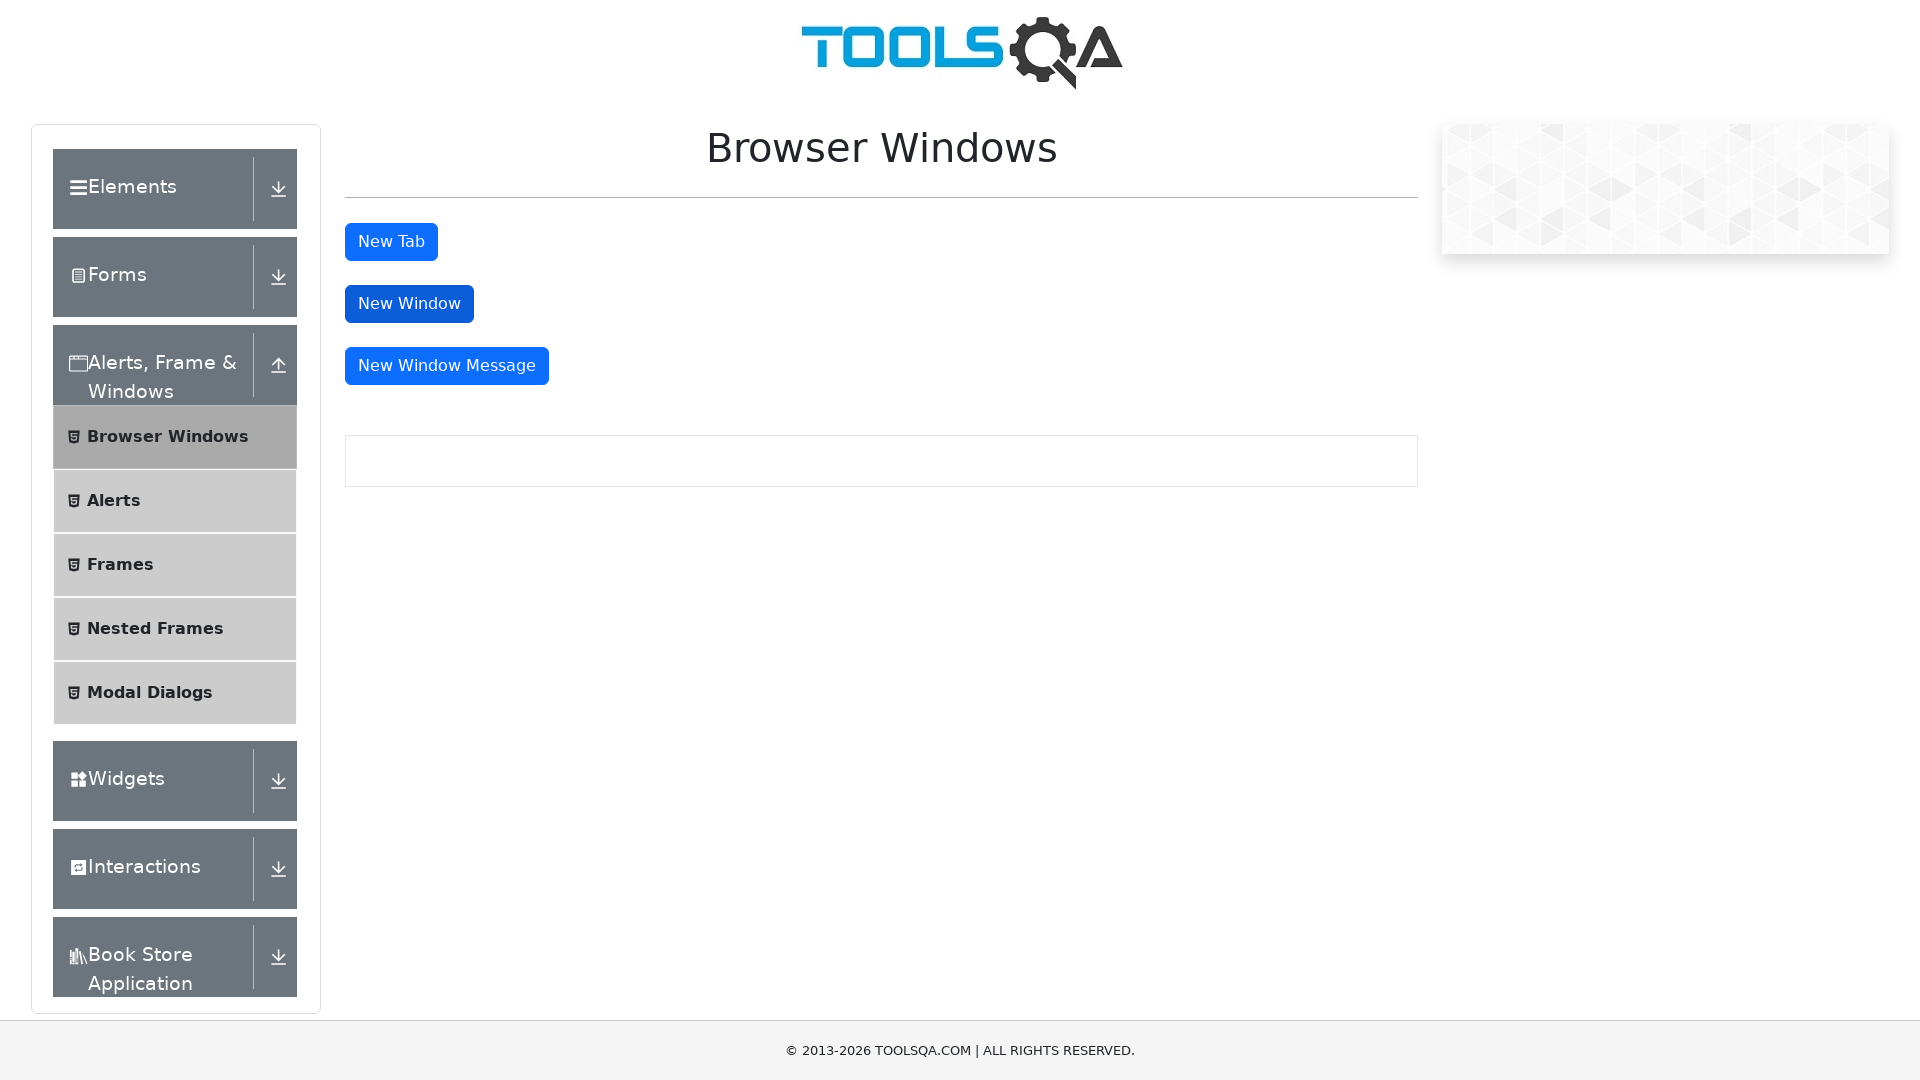

New window opened and loaded
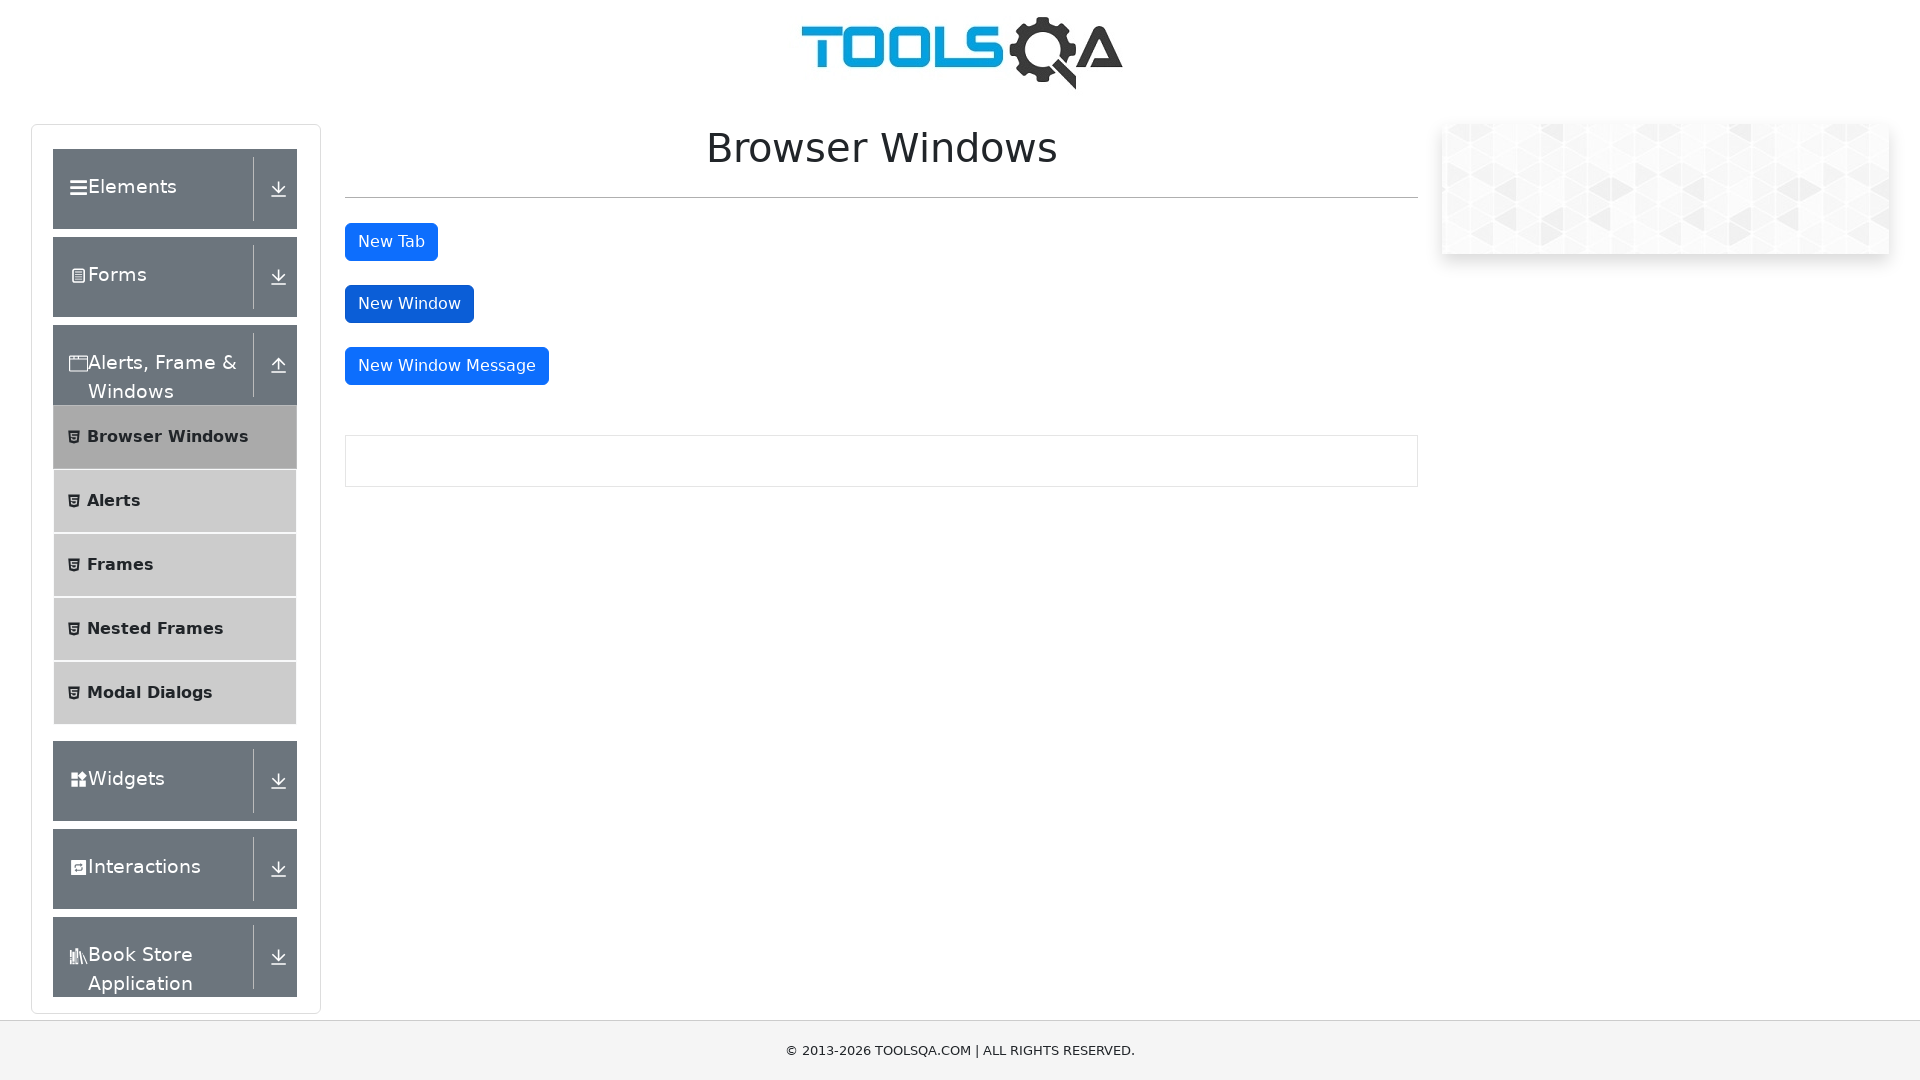

Closed new window and returned to original page
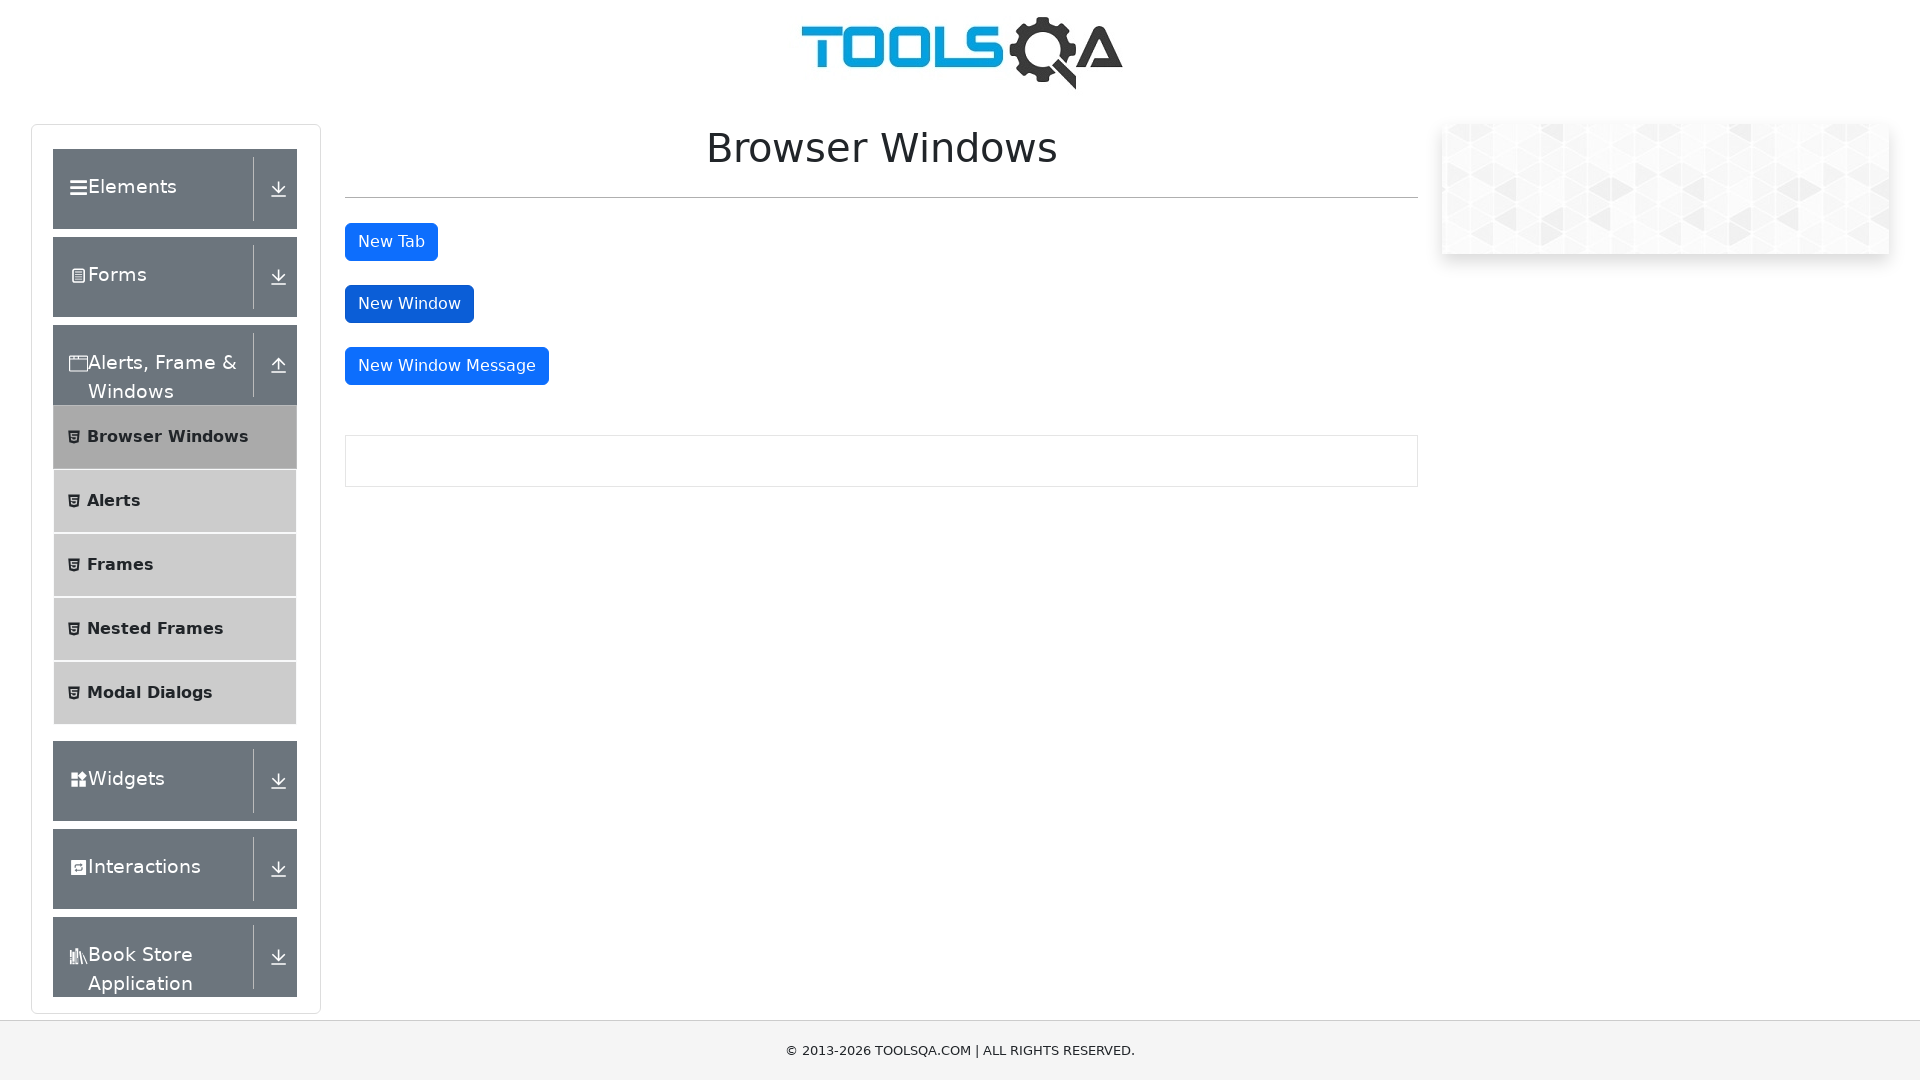

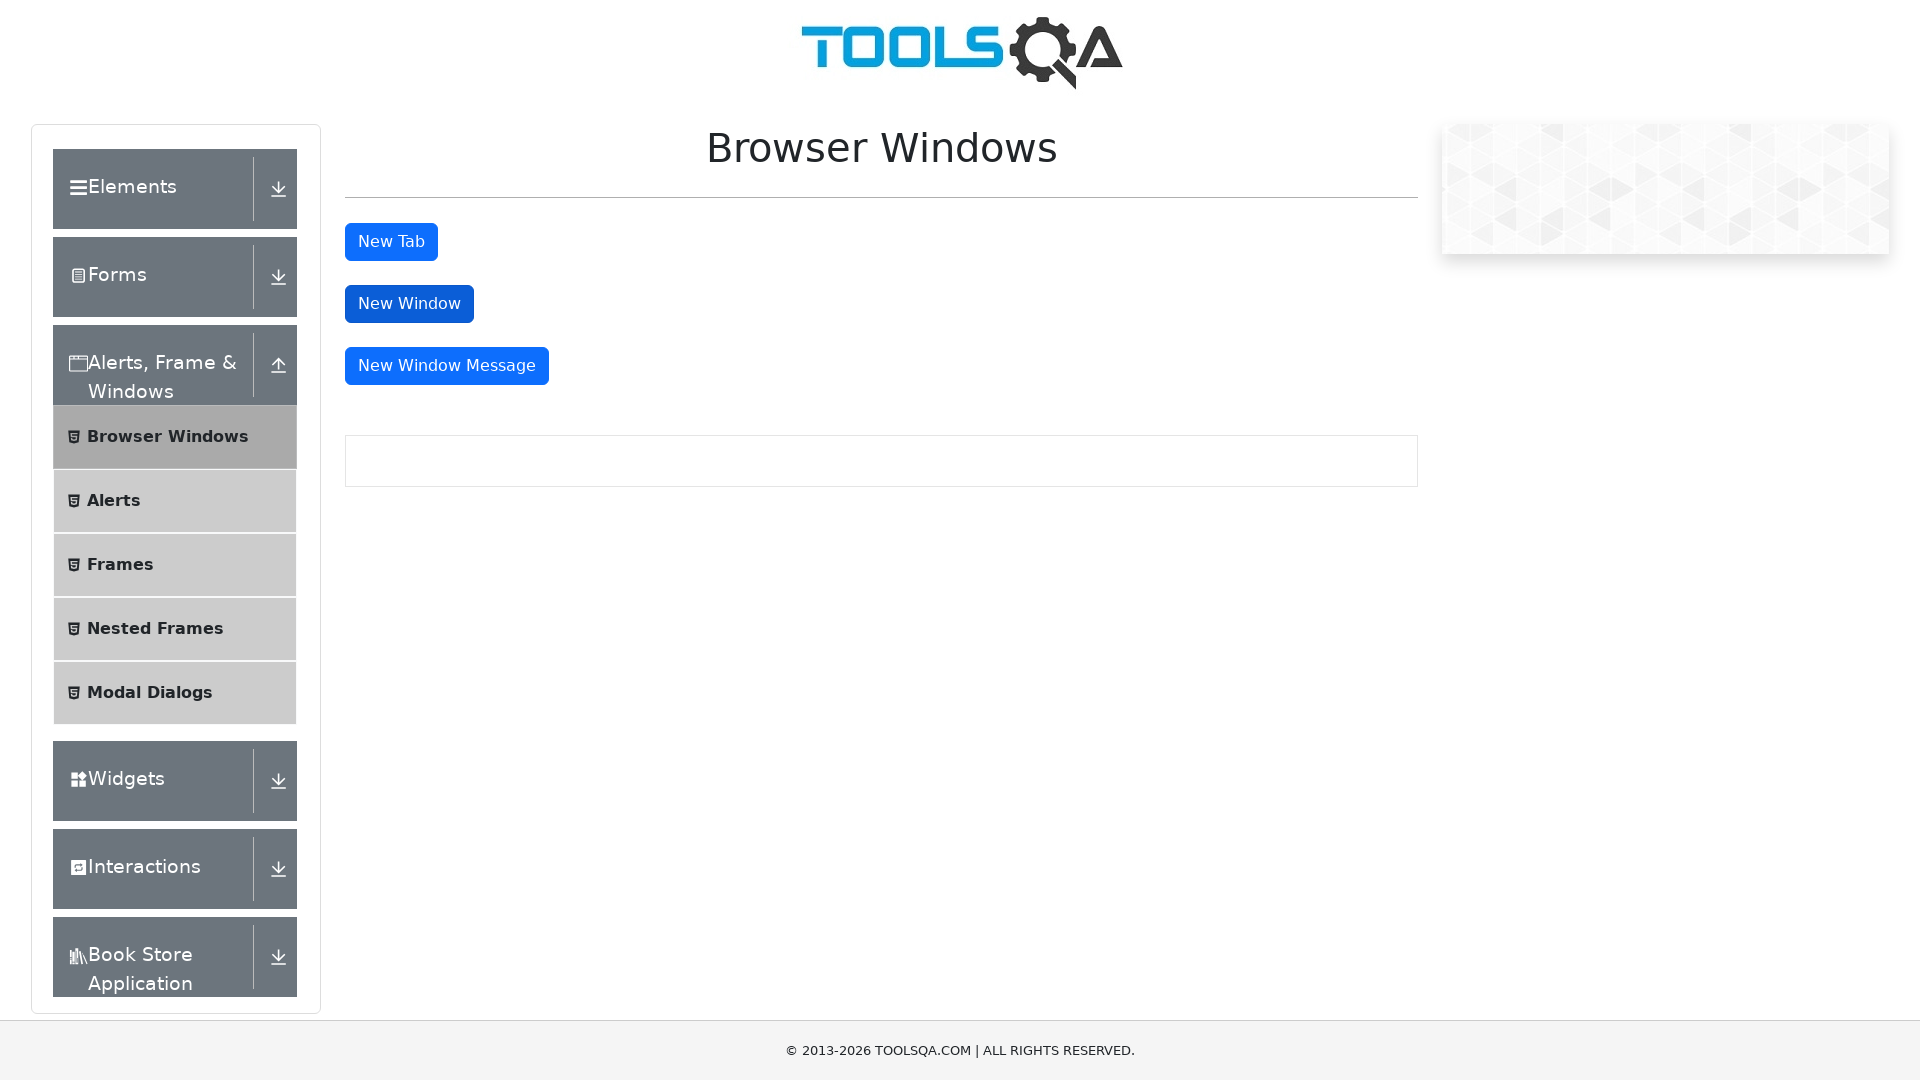